Tests tooltip functionality by hovering over an element to trigger tooltip display

Starting URL: https://jqueryui.com/tooltip/

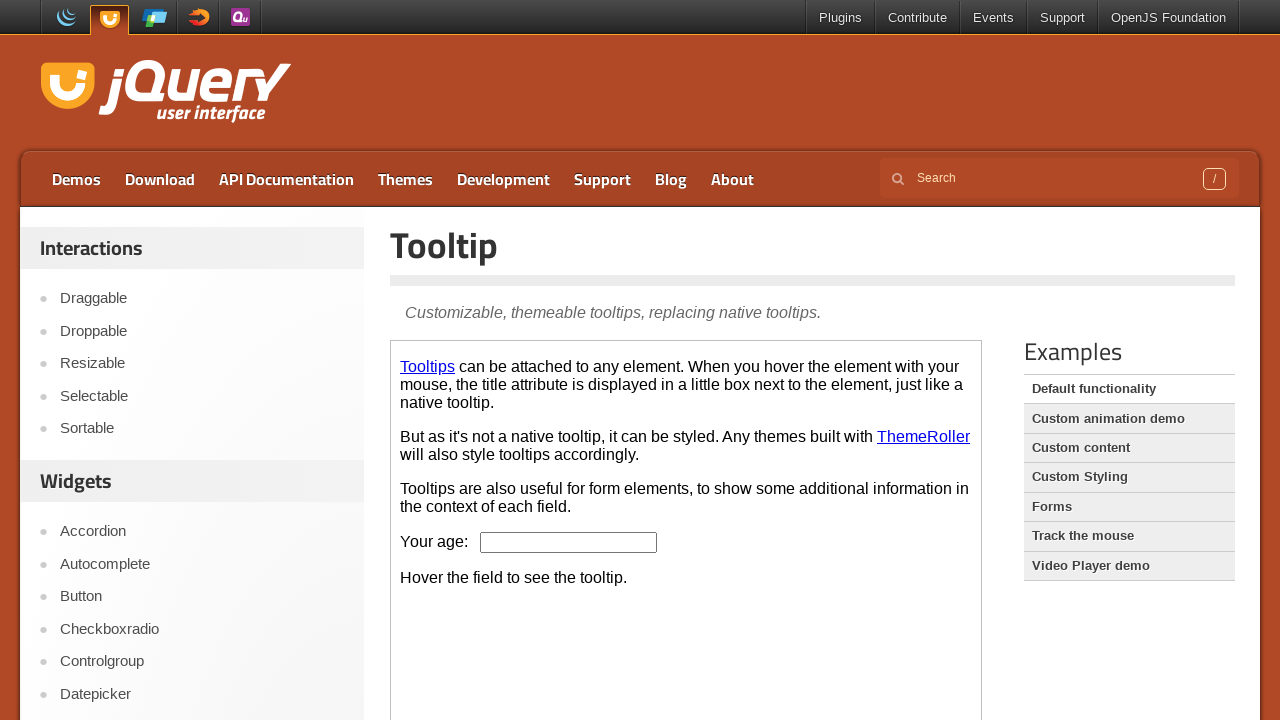

Hovered over Tooltips link in iframe to trigger tooltip display at (428, 366) on iframe >> nth=0 >> internal:control=enter-frame >> a:has-text('Tooltips')
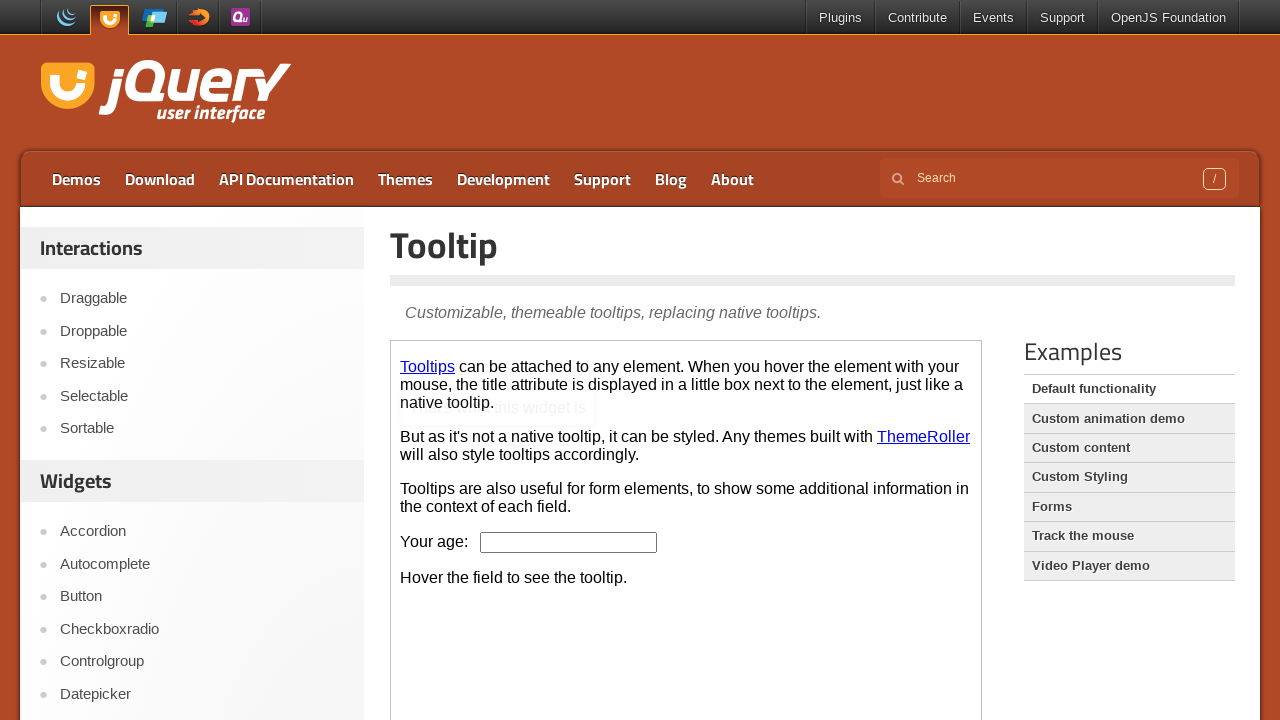

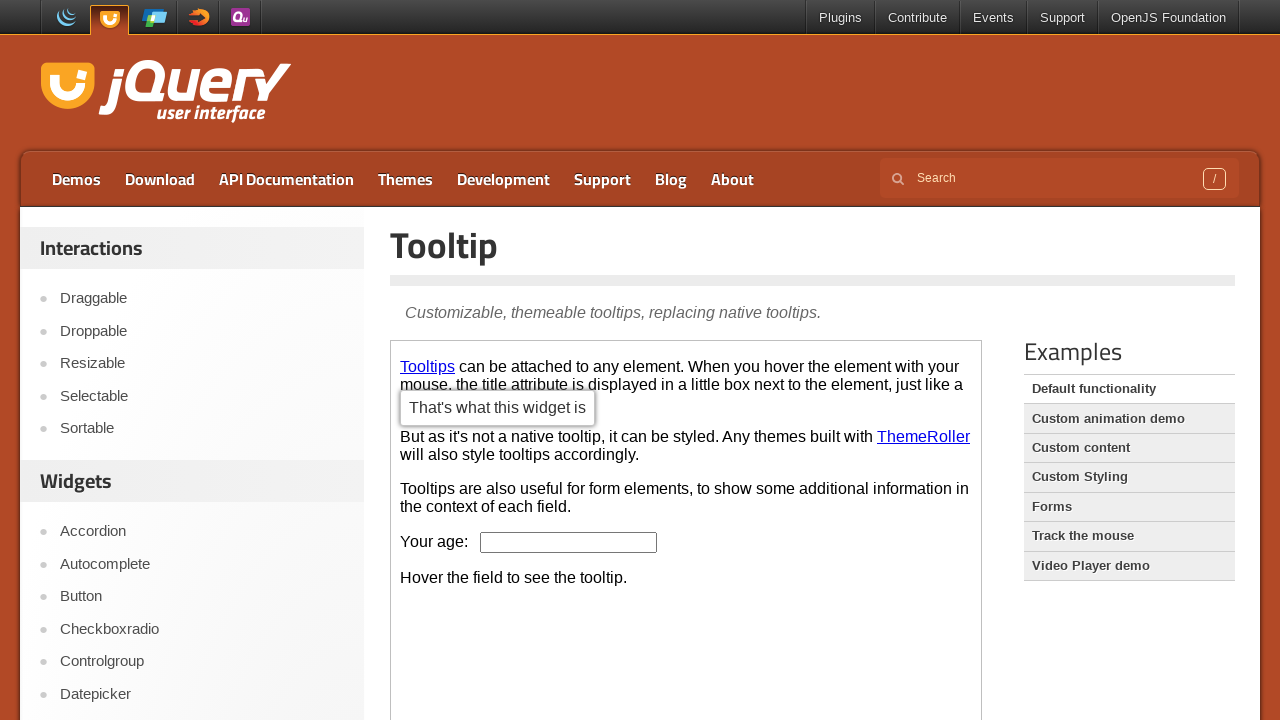